Tests radio button handling by clicking on different radio buttons (hockey, football, yellow) and verifying they become selected.

Starting URL: https://practice.cydeo.com/radio_buttons

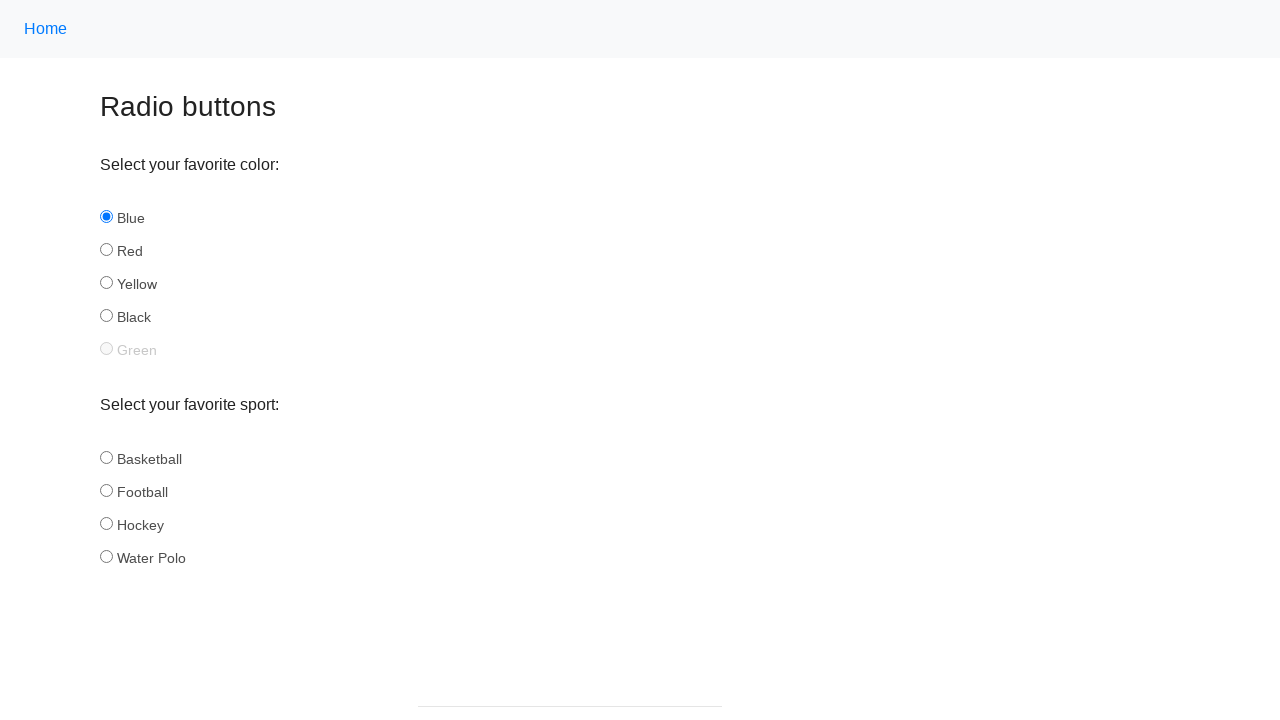

Clicked hockey radio button in sport group at (106, 523) on input[name='sport'][id='hockey']
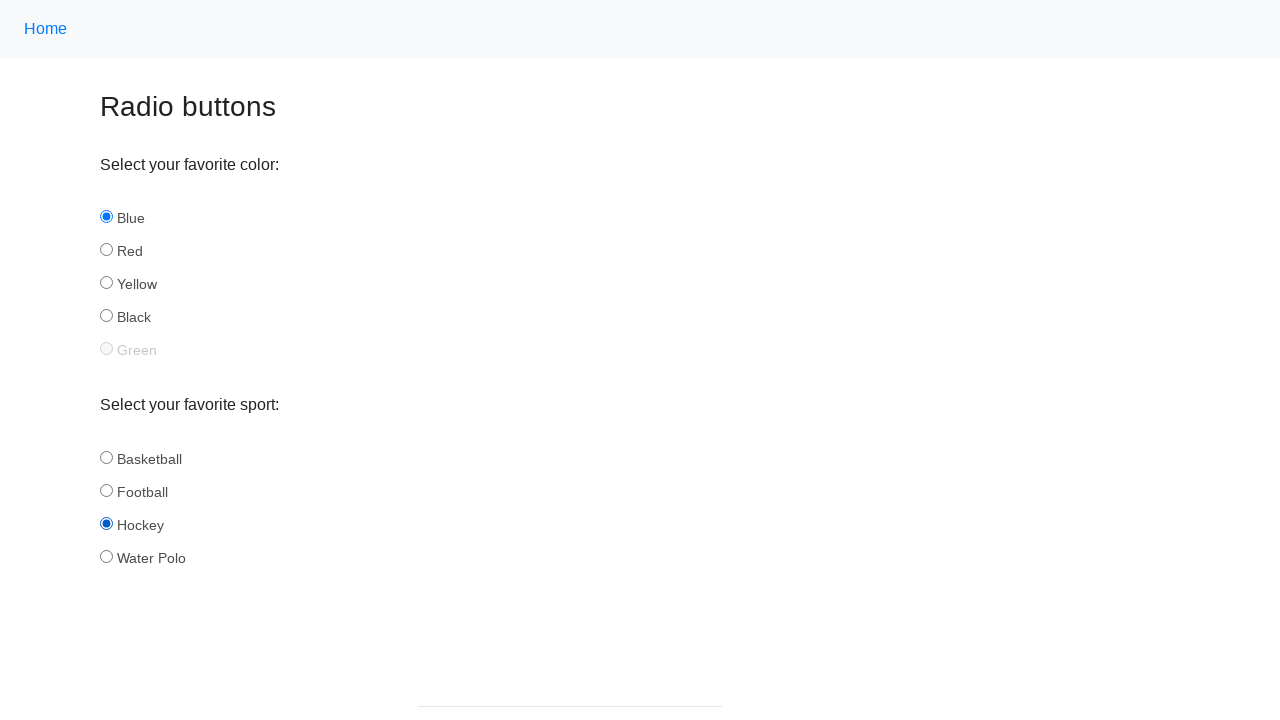

Verified hockey radio button is selected
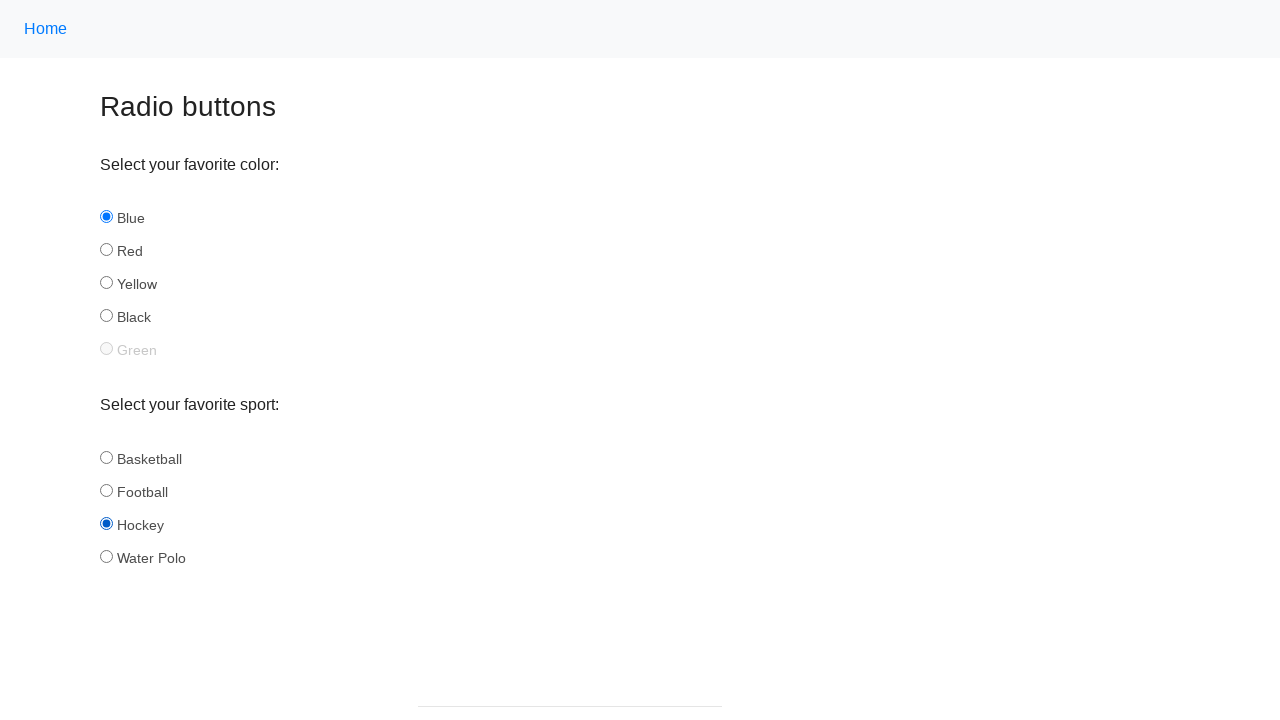

Clicked football radio button in sport group at (106, 490) on input[name='sport'][id='football']
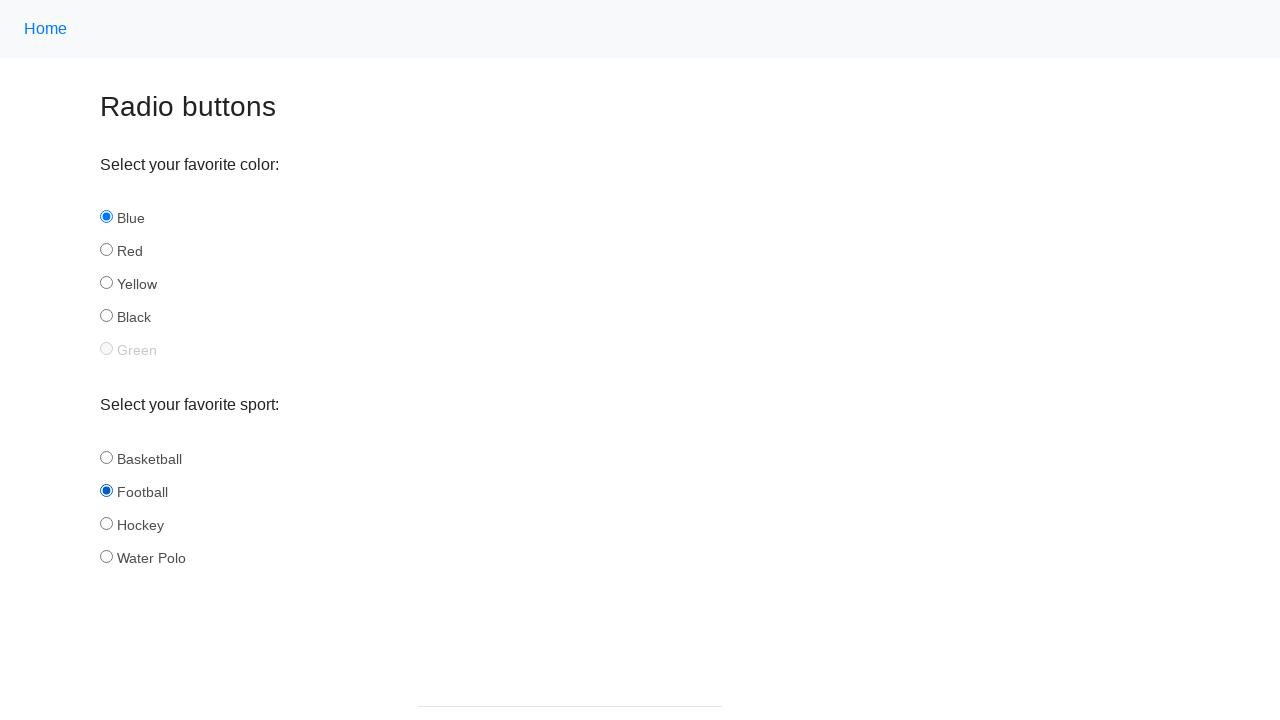

Verified football radio button is selected
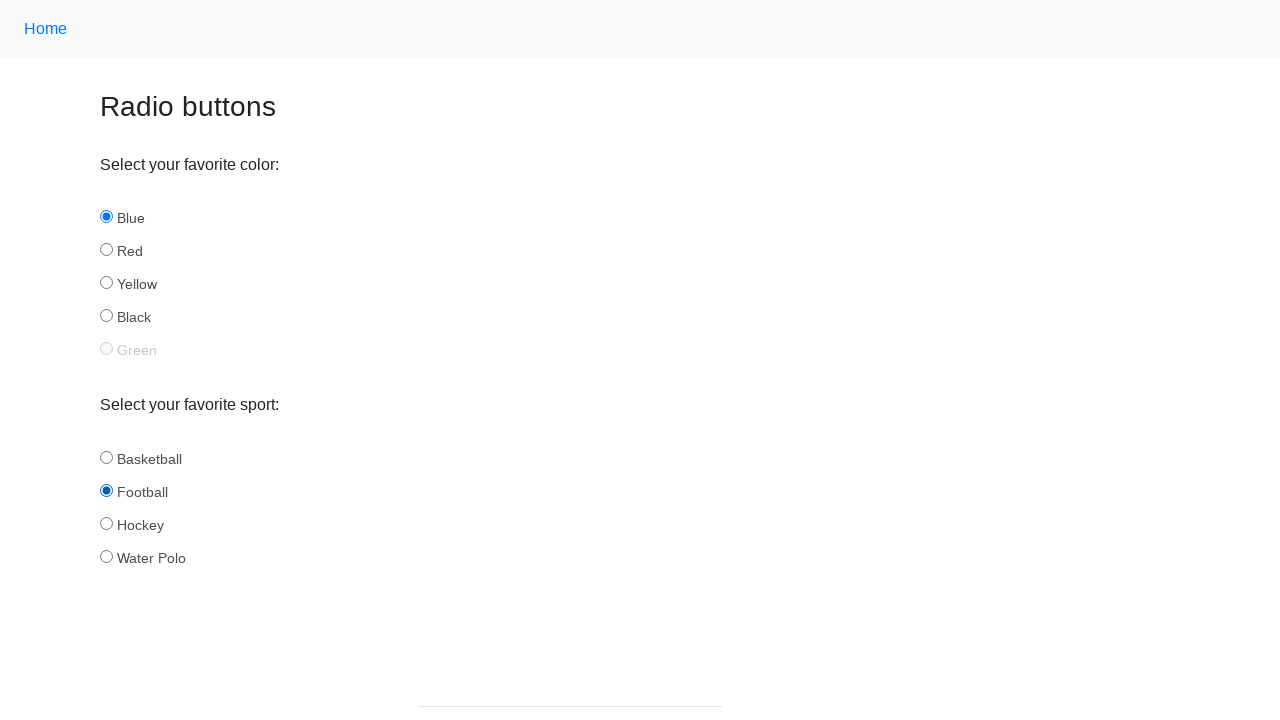

Clicked yellow radio button in color group at (106, 283) on input[name='color'][id='yellow']
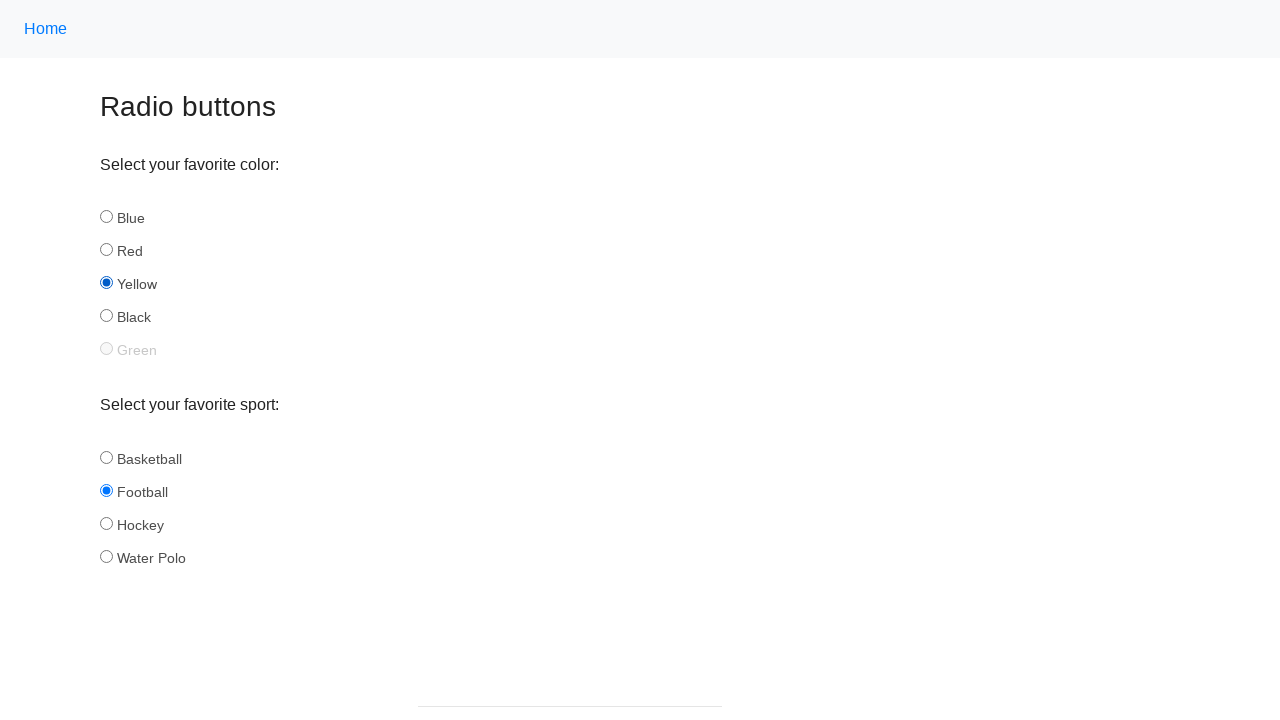

Verified yellow radio button is selected
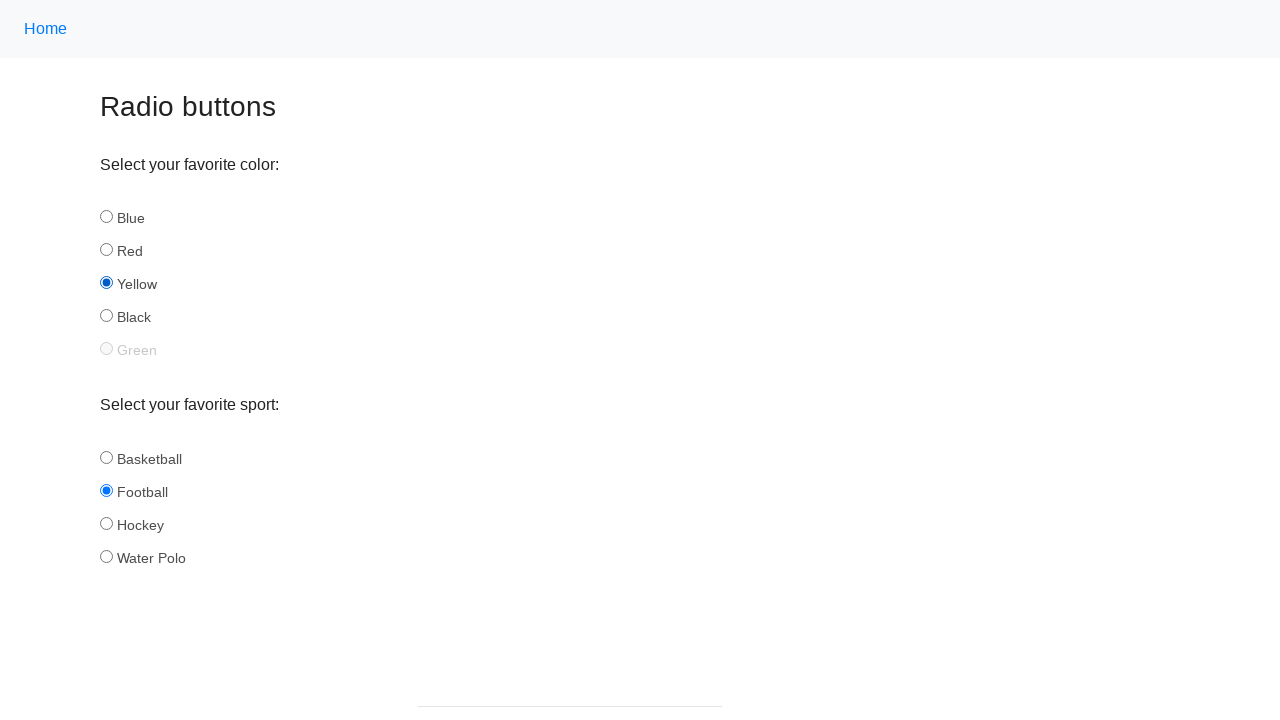

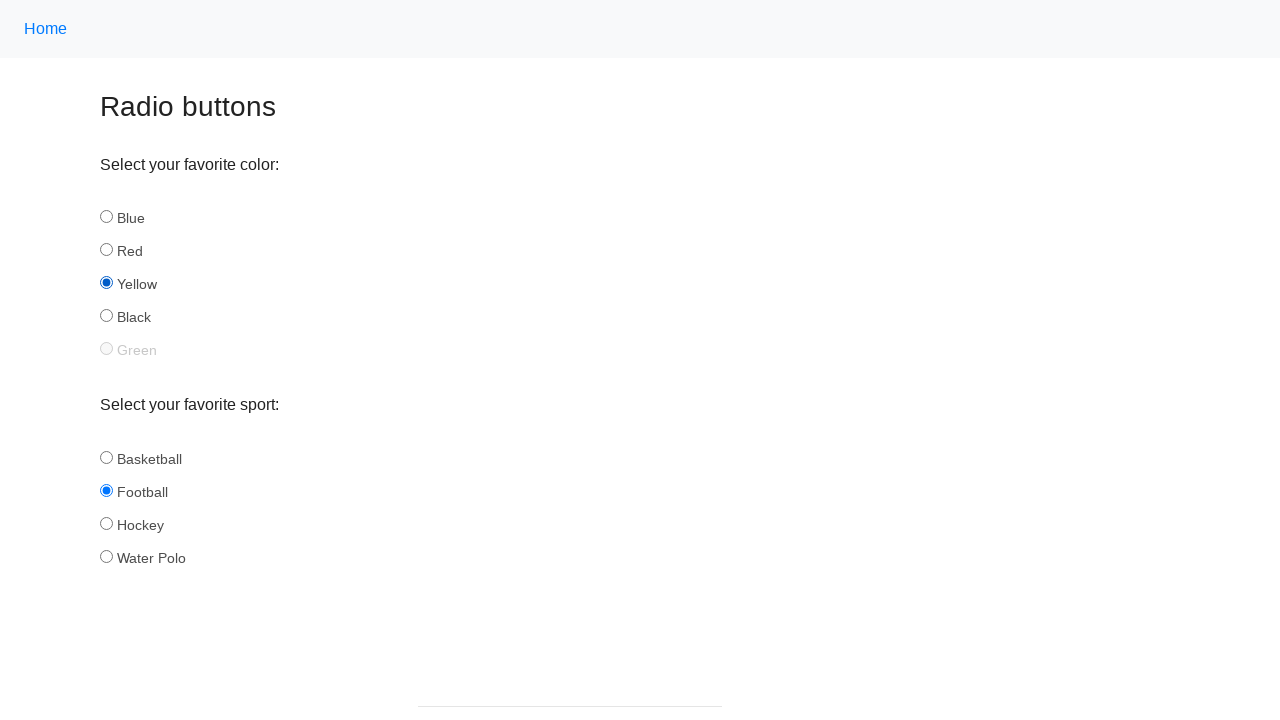